Tests the Input Form Submit functionality by first clicking submit without filling fields to validate the error message, then filling all form fields including selecting a country from dropdown, and submitting to verify the success message.

Starting URL: https://www.lambdatest.com/selenium-playground

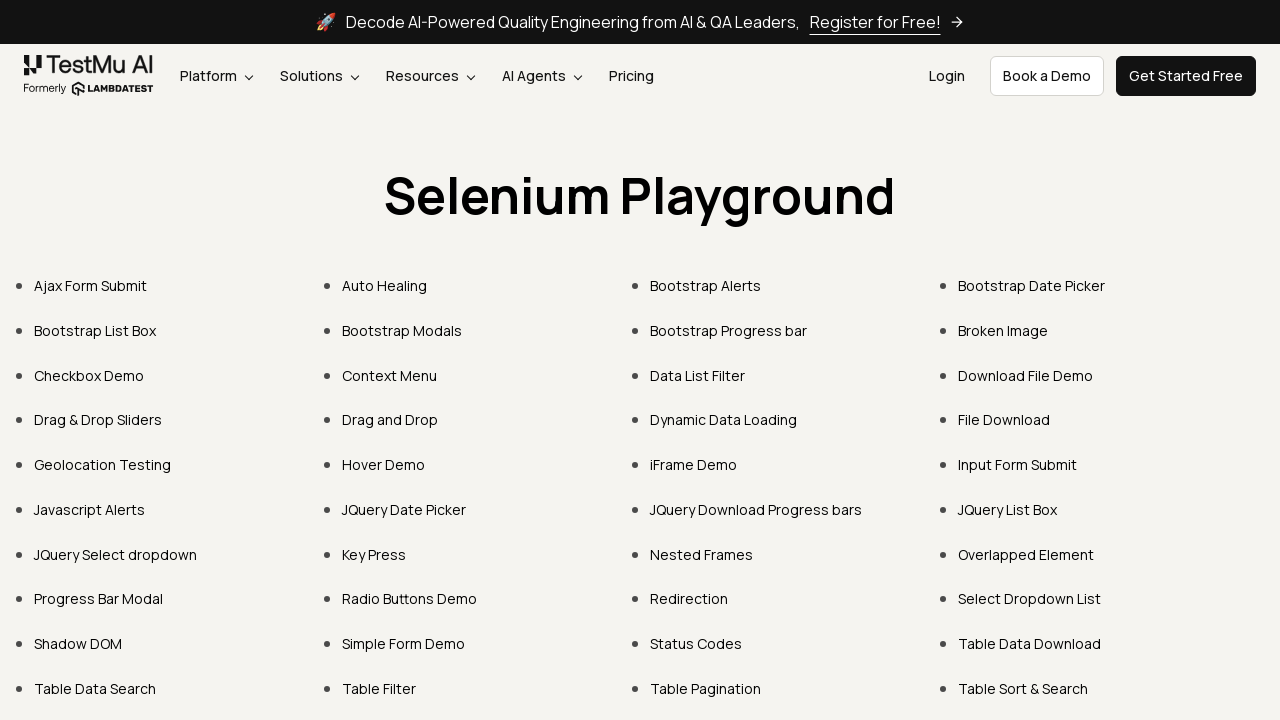

Clicked on Input Form Submit link at (1018, 464) on a:has-text('Input Form Submit')
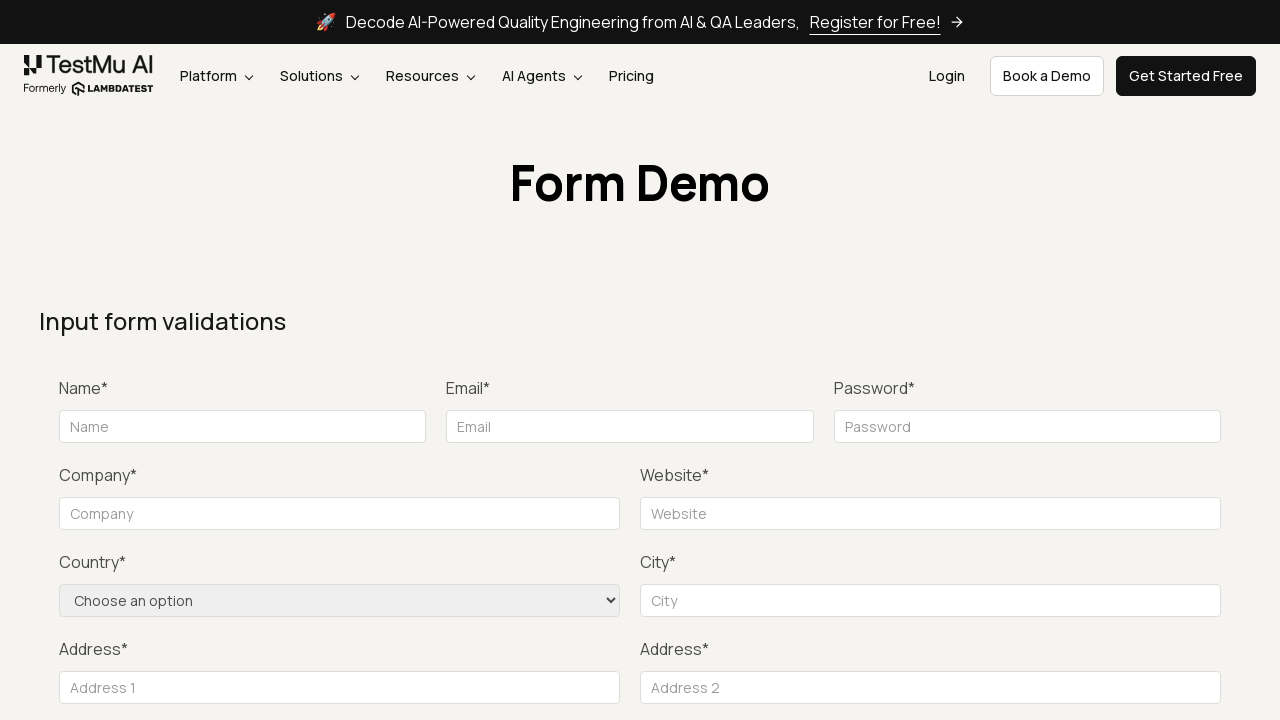

Form loaded and Submit button is visible
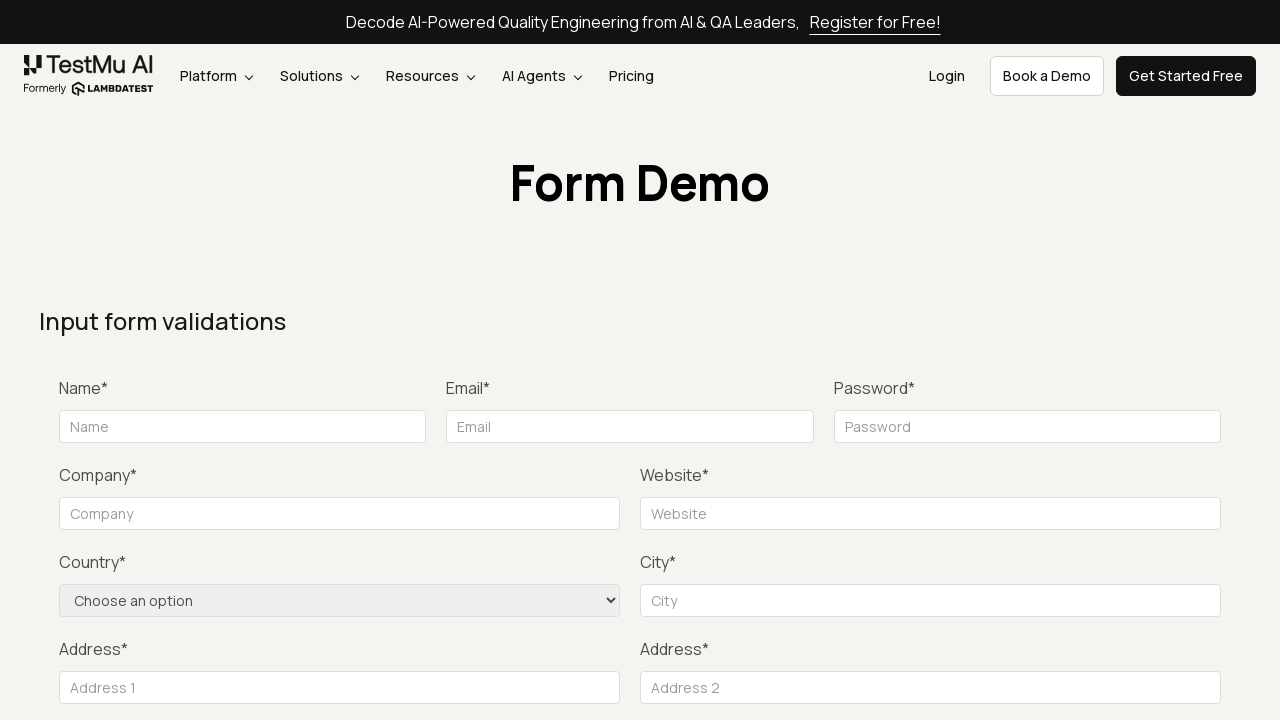

Clicked Submit button without filling any form fields to validate error message at (1131, 360) on button[type='submit']:has-text('Submit')
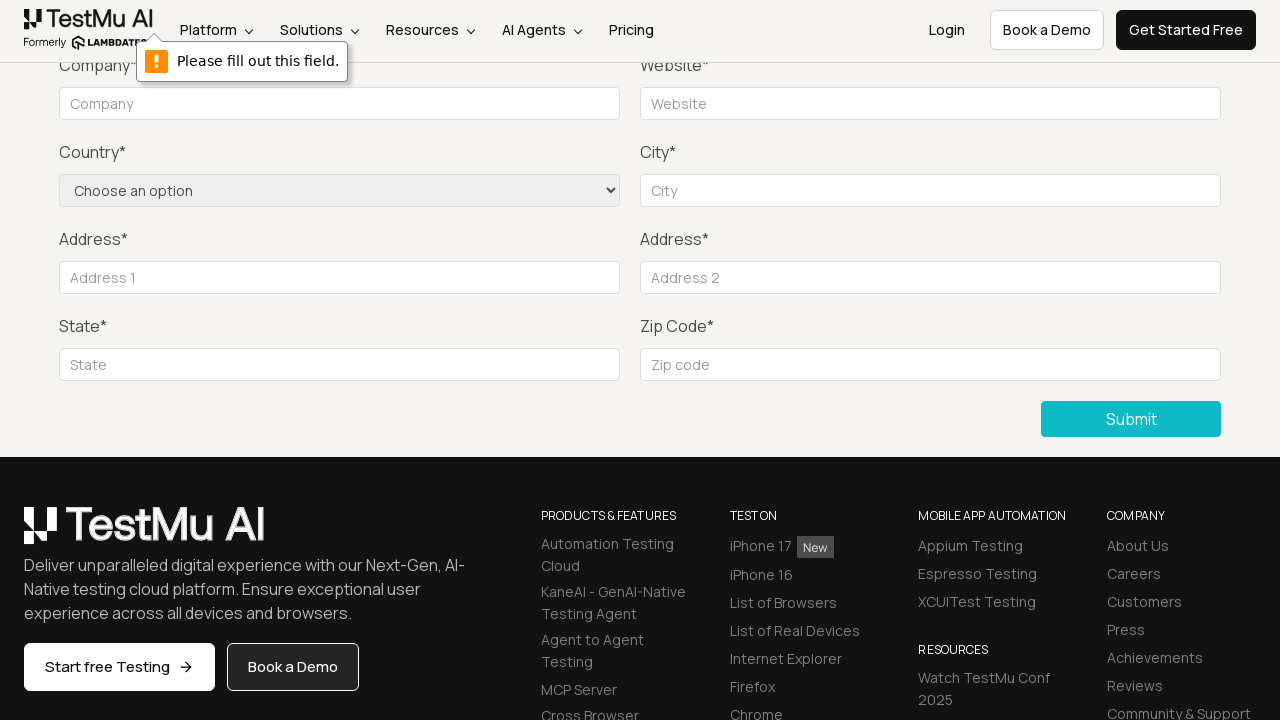

Filled in Name field with 'Elon Musk' on input[name='name']
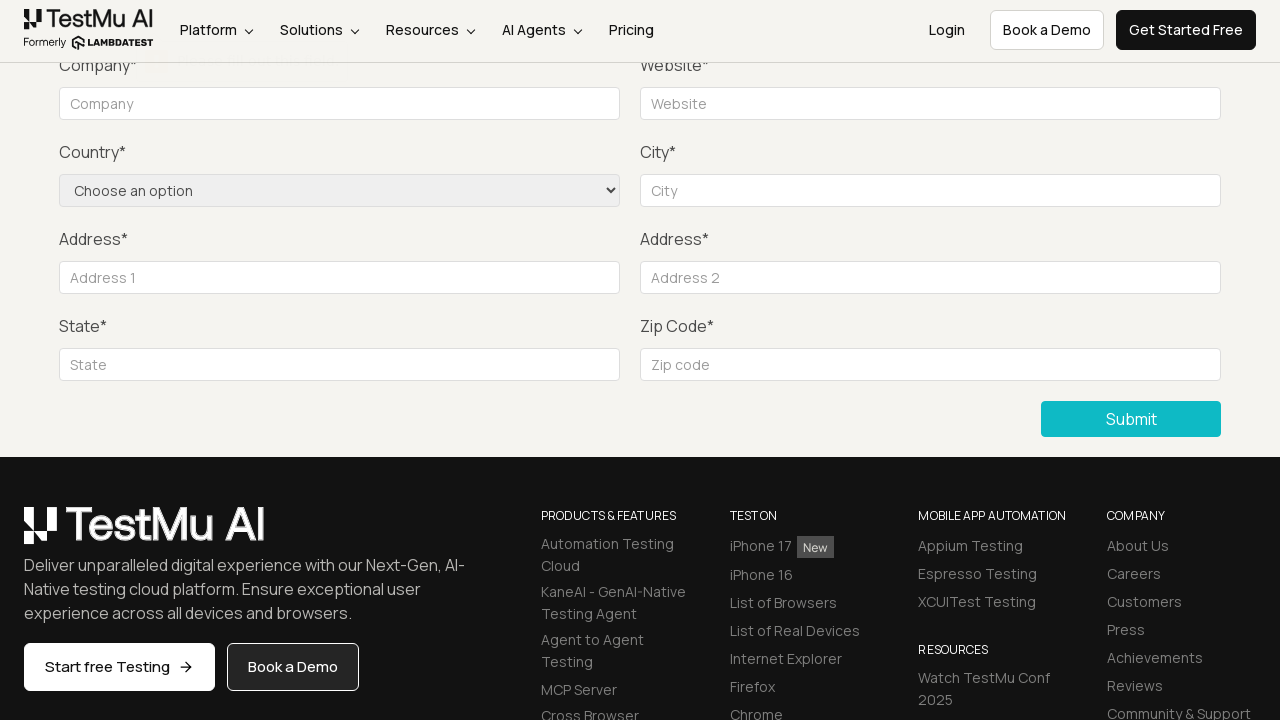

Filled in Email field with 'muskelon@tesla.com' on #inputEmail4
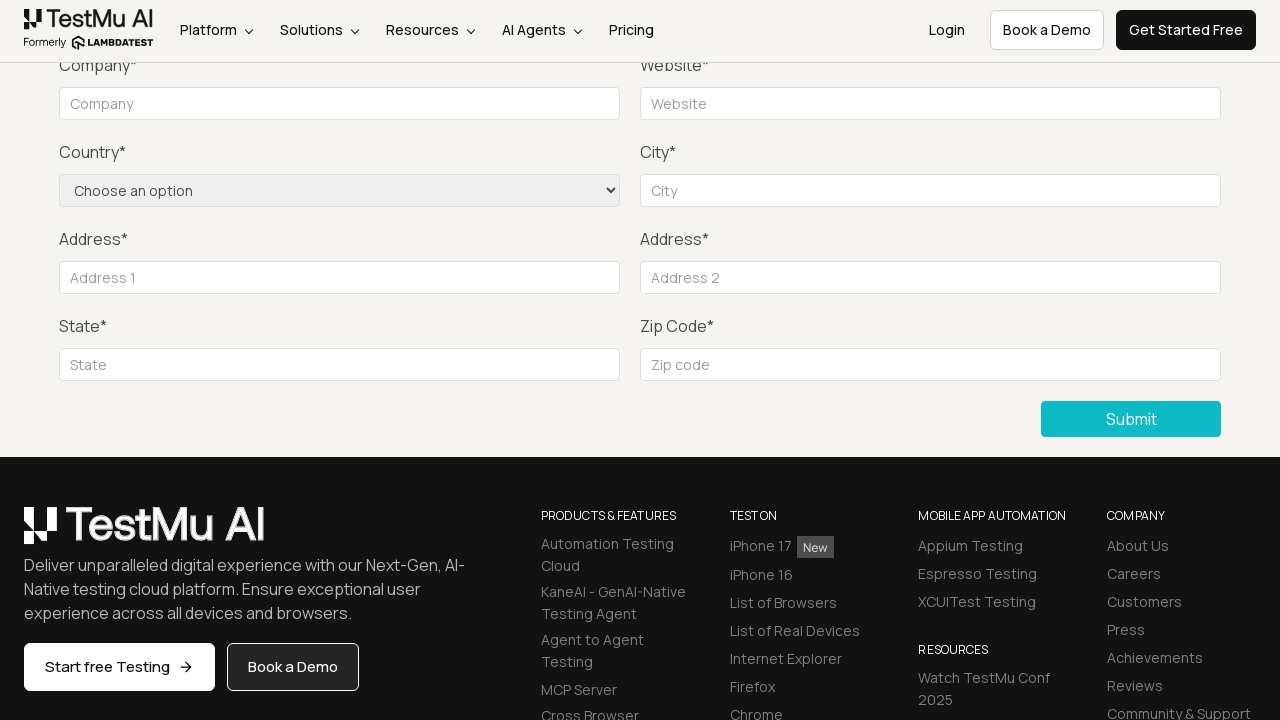

Filled in Password field with 'Merin@34' on input[name='password']
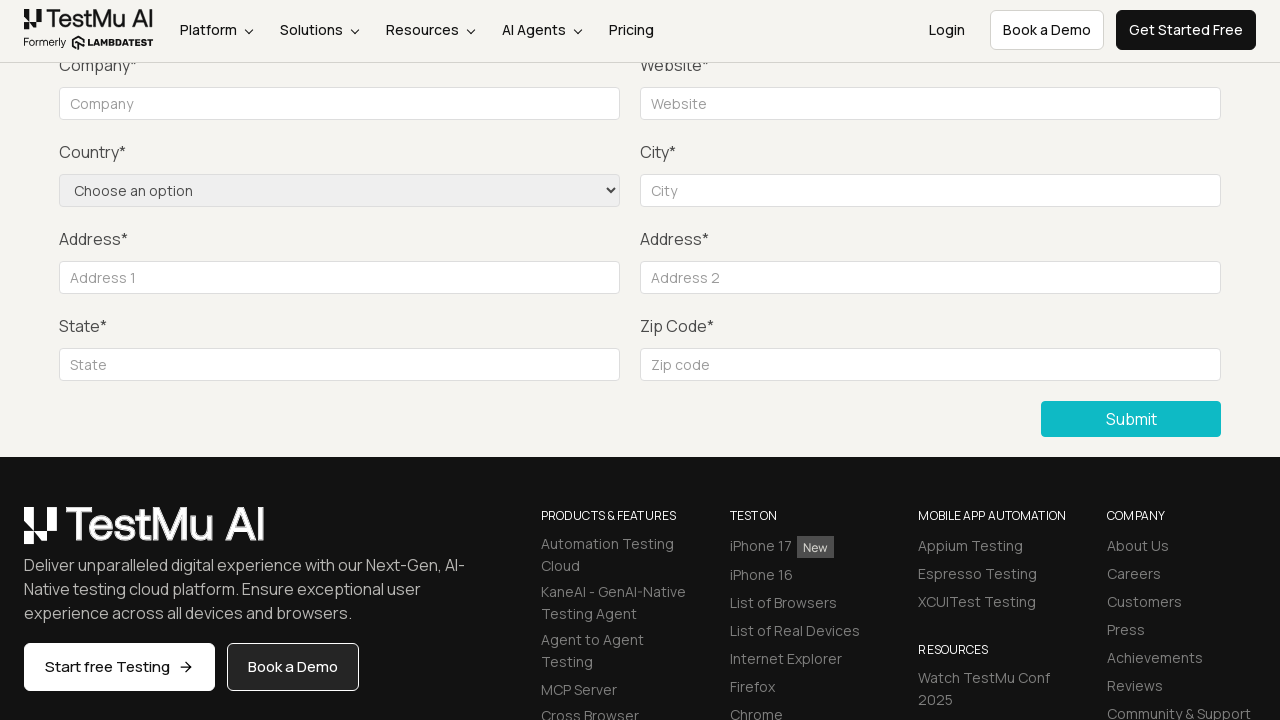

Filled in Company field with 'Tesla' on #company
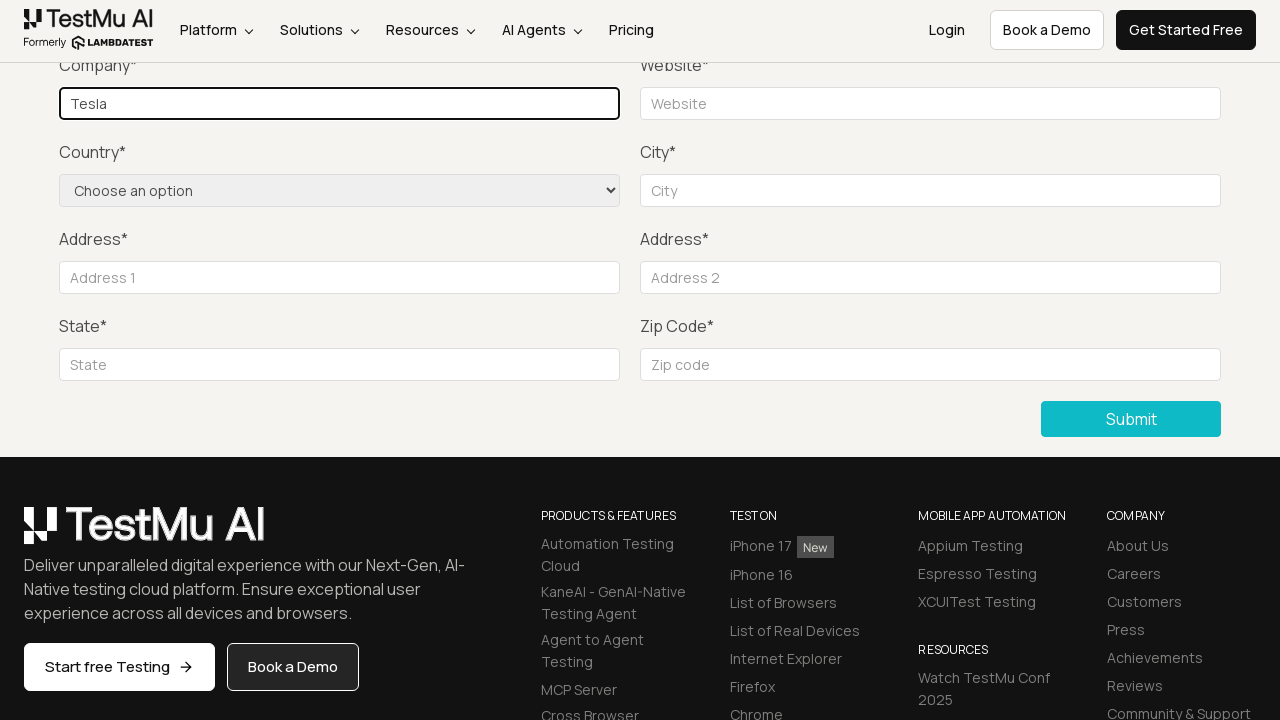

Filled in Website field with 'Tesla.com' on input[name='website']
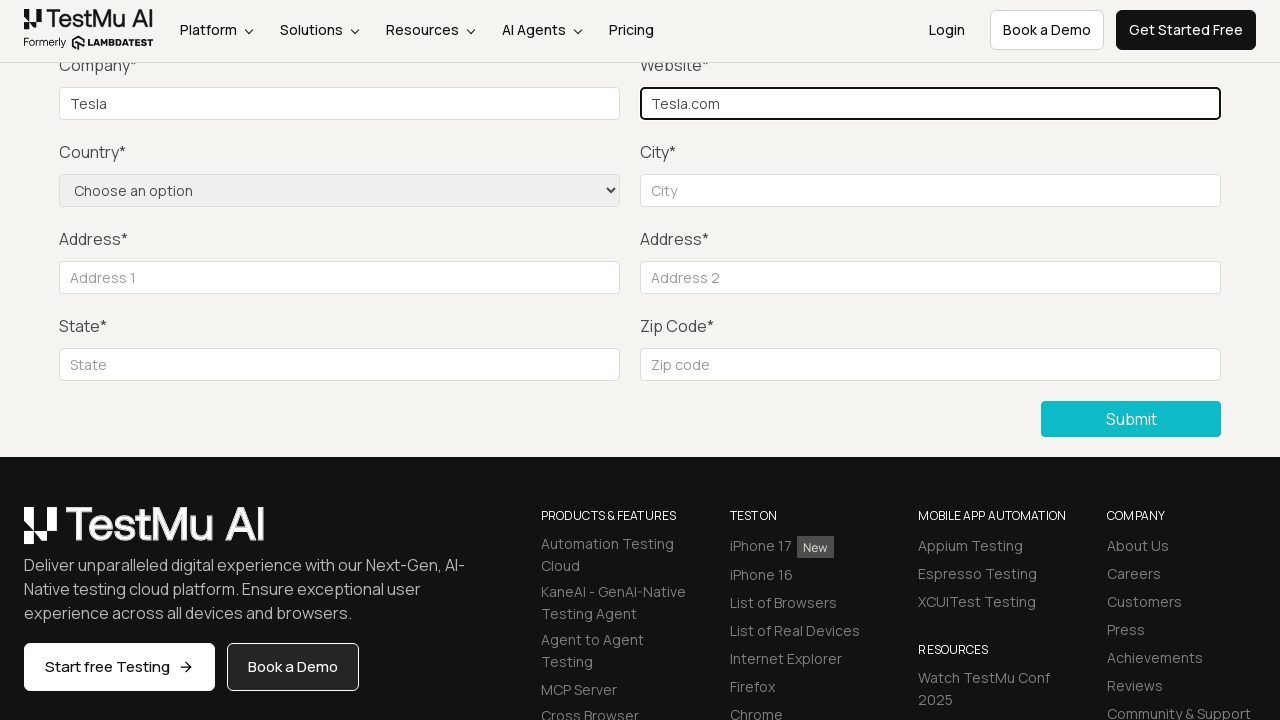

Selected 'United States' from Country dropdown on select[name='country']
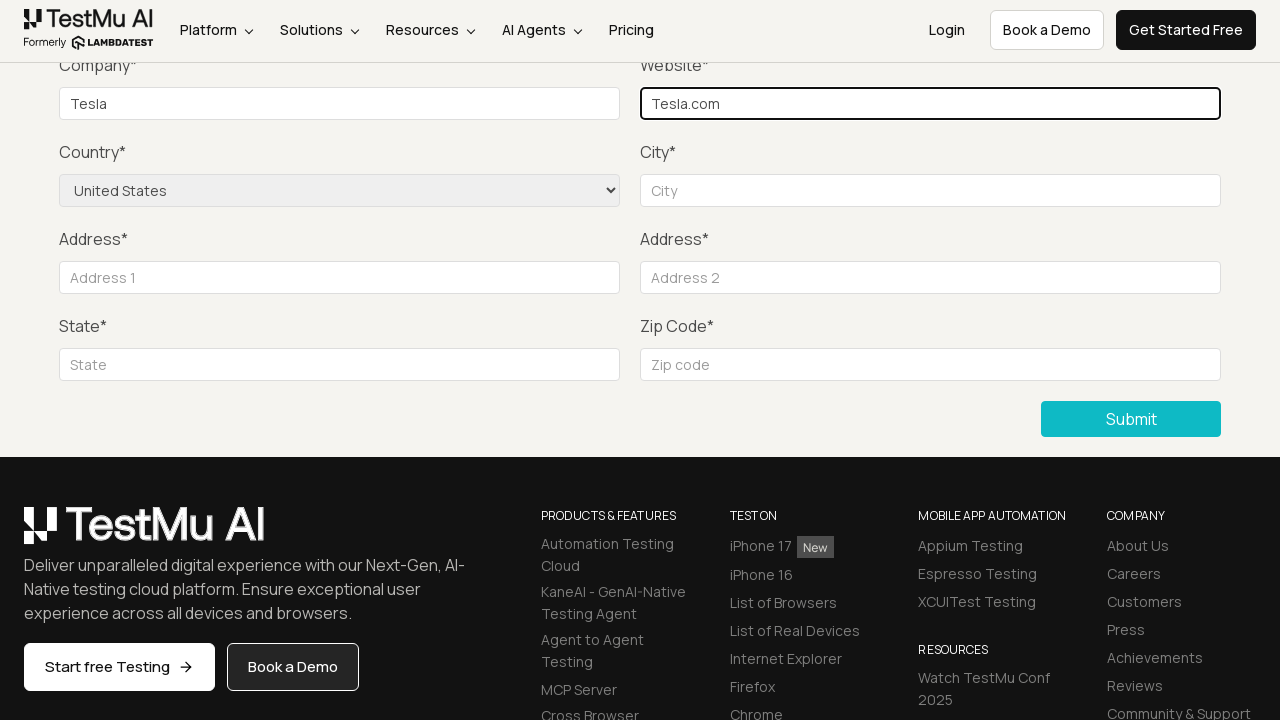

Filled in City field with 'Florida' on input[name='city']
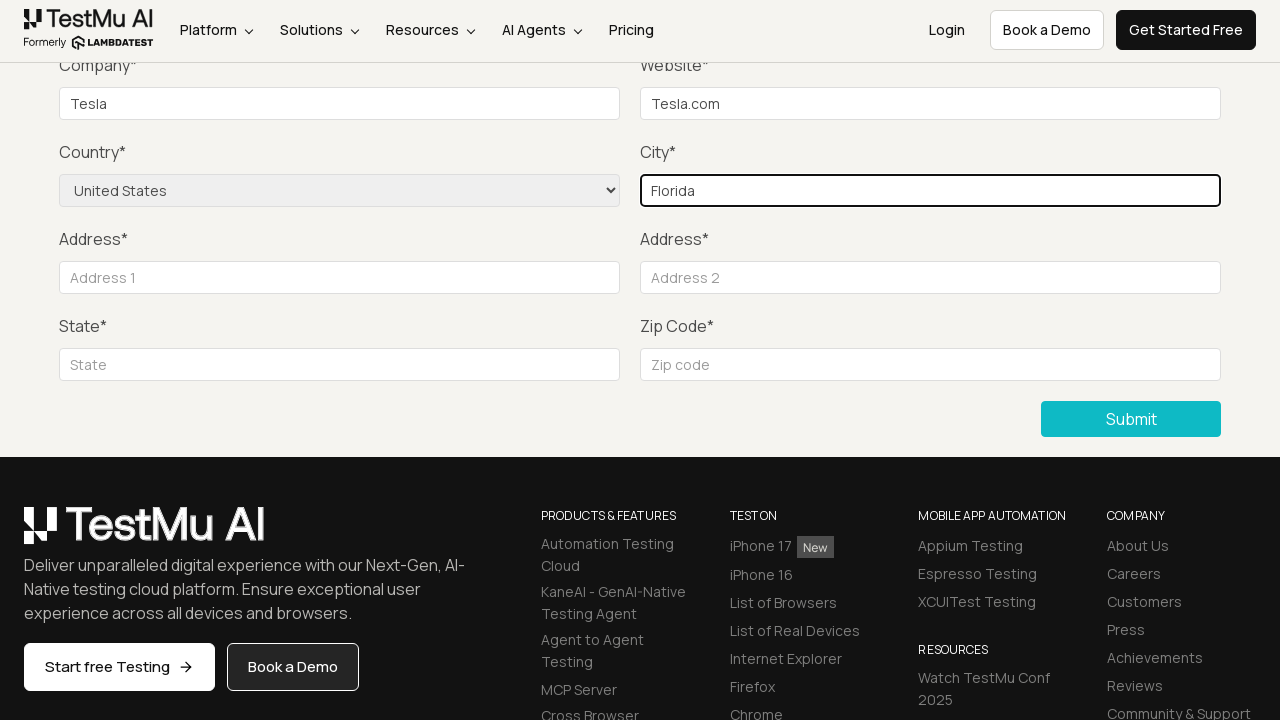

Filled in Address 1 field with '30th Lane' on input[name='address_line1']
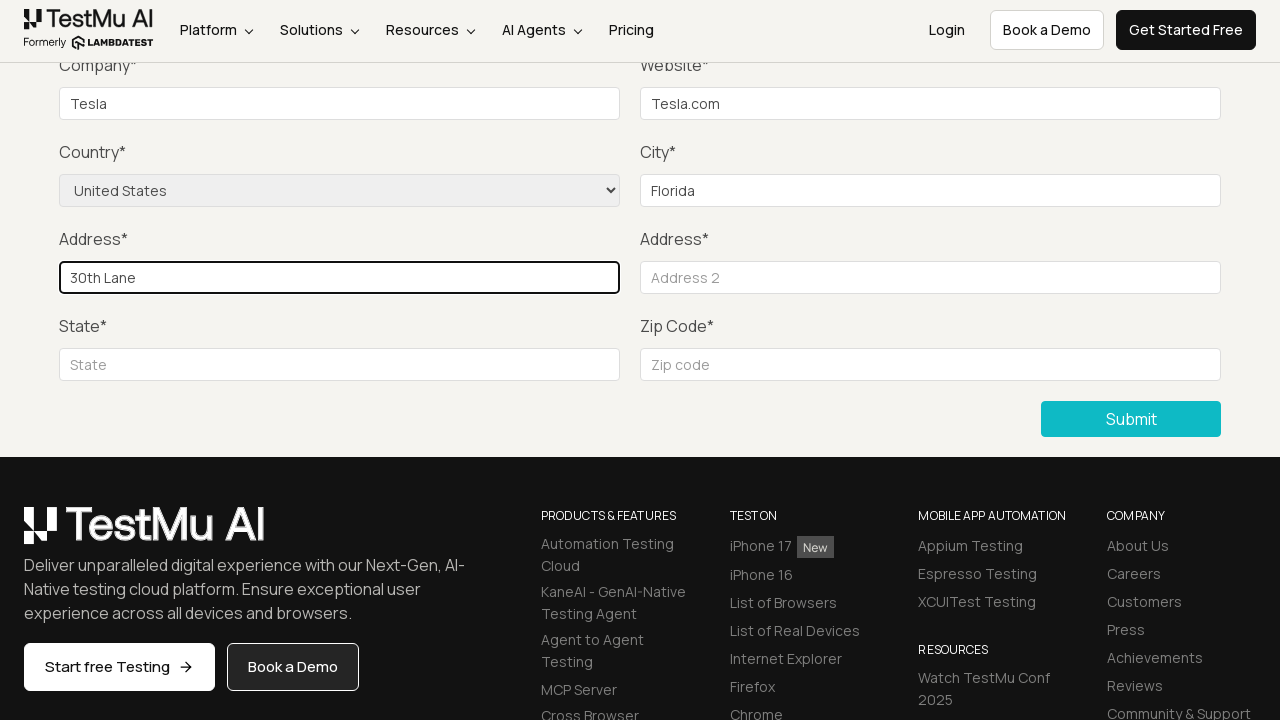

Filled in Address 2 field with 'Church Street' on input[name='address_line2']
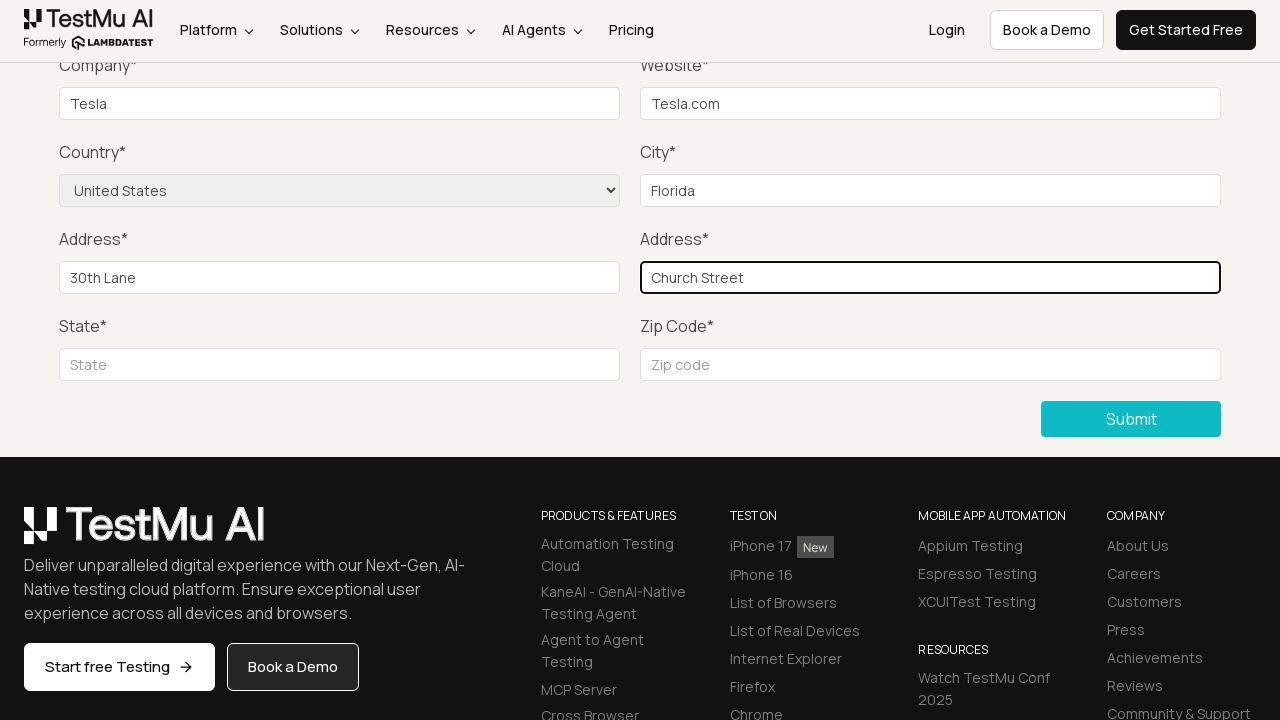

Filled in State field with 'Florida' on #inputState
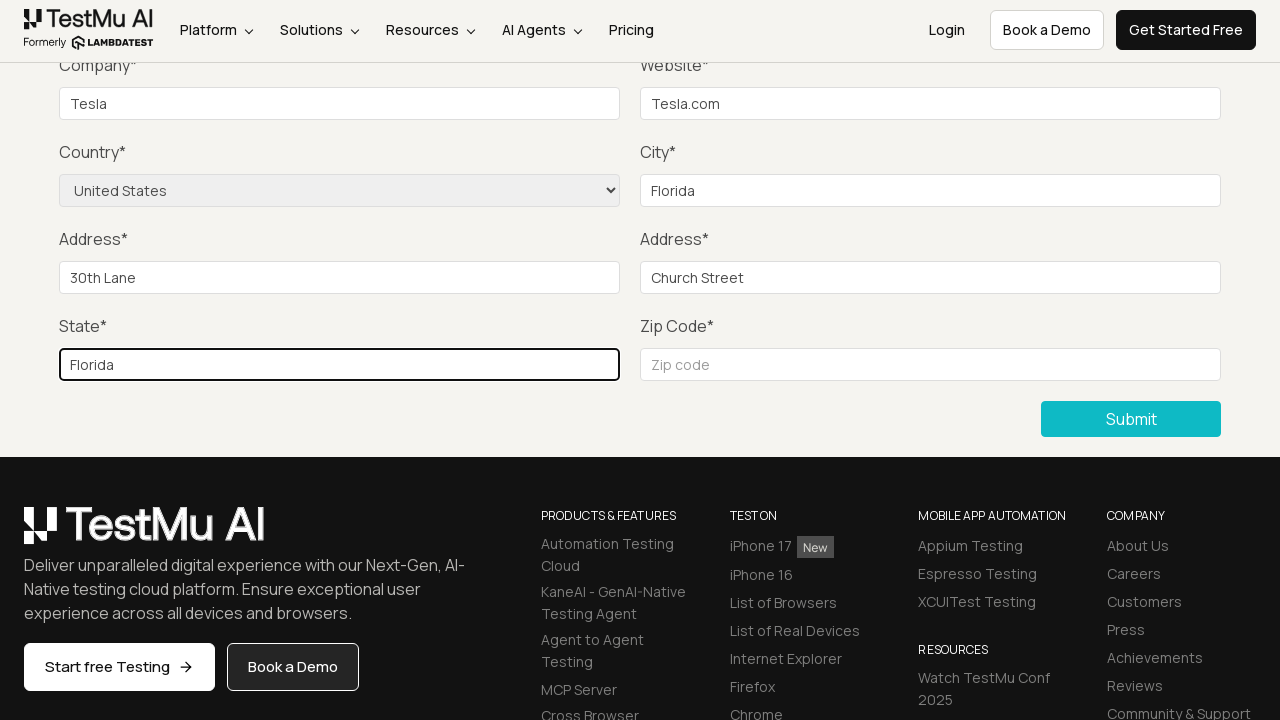

Filled in Zip Code field with '67647065' on input[name='zip']
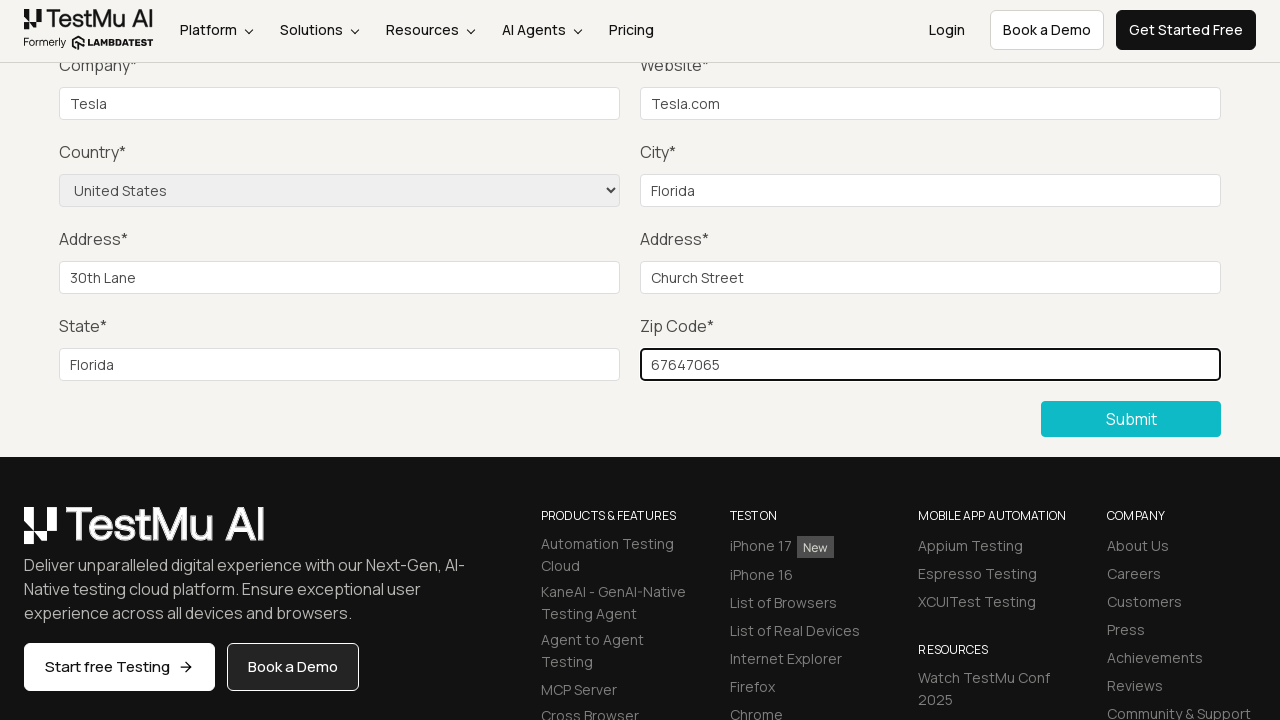

Clicked Submit button to submit the form with all fields filled at (1131, 419) on button[type='submit']:has-text('Submit')
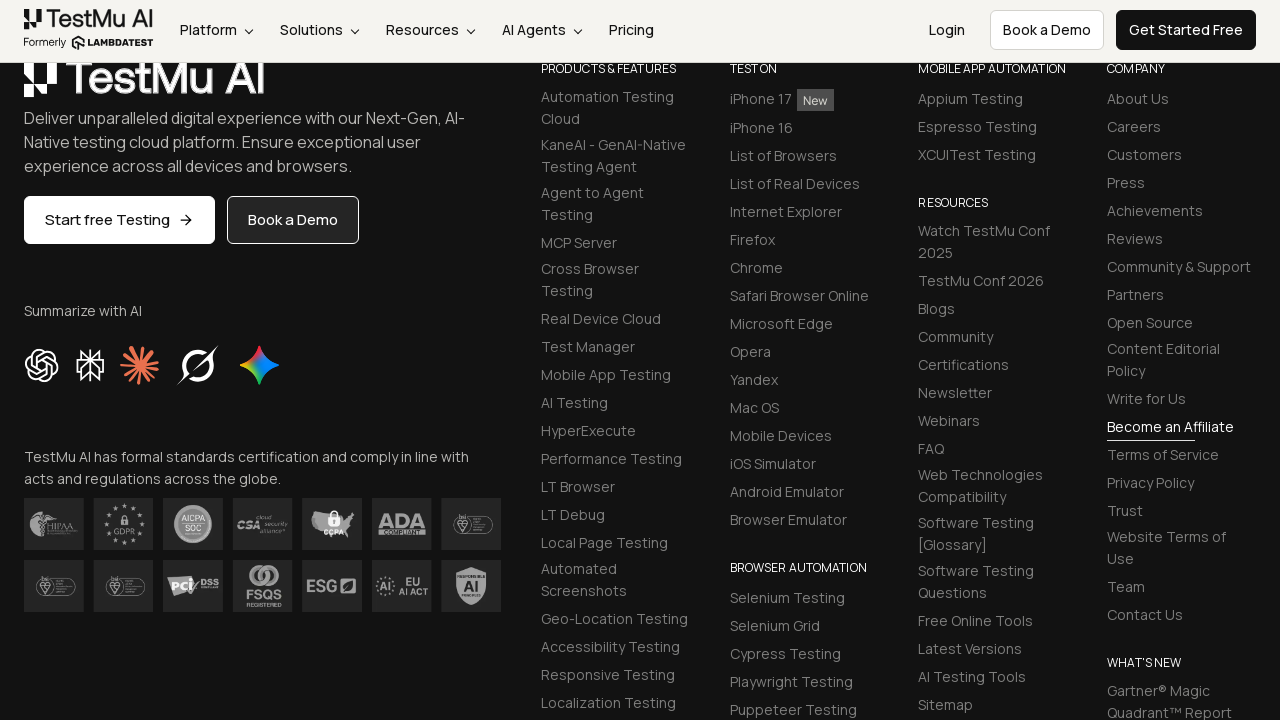

Success message appeared, confirming form submission was successful
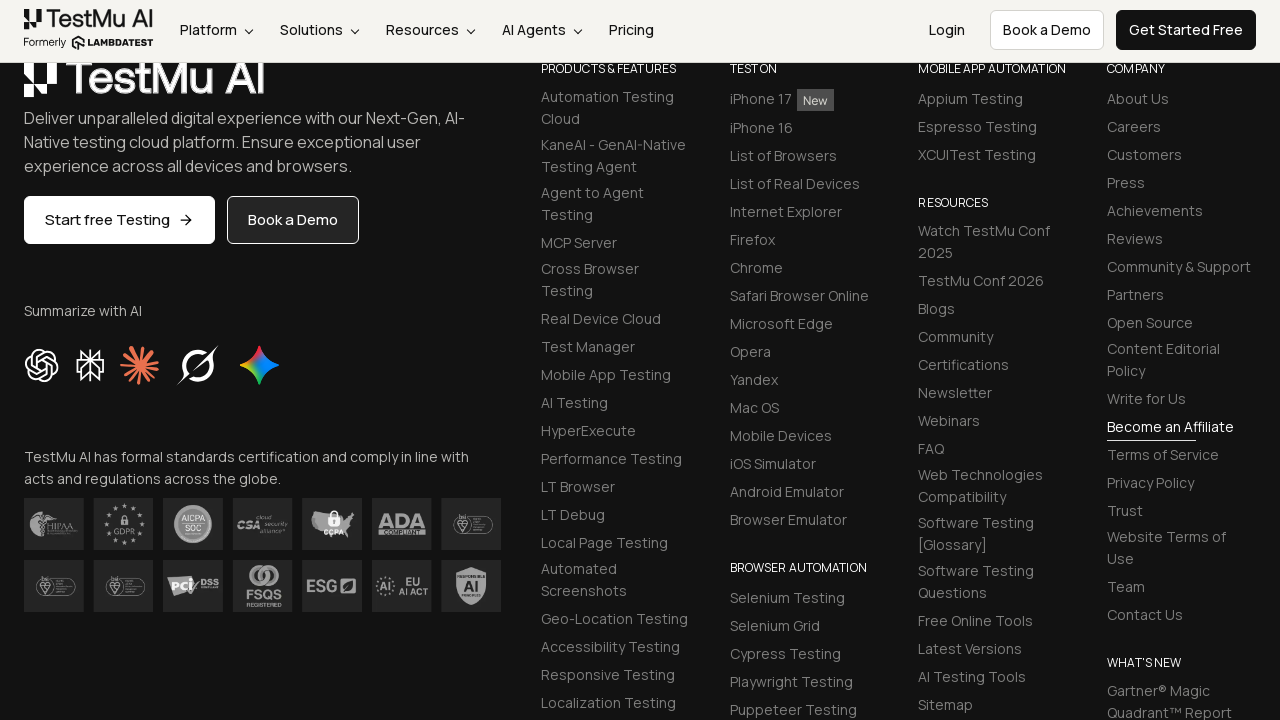

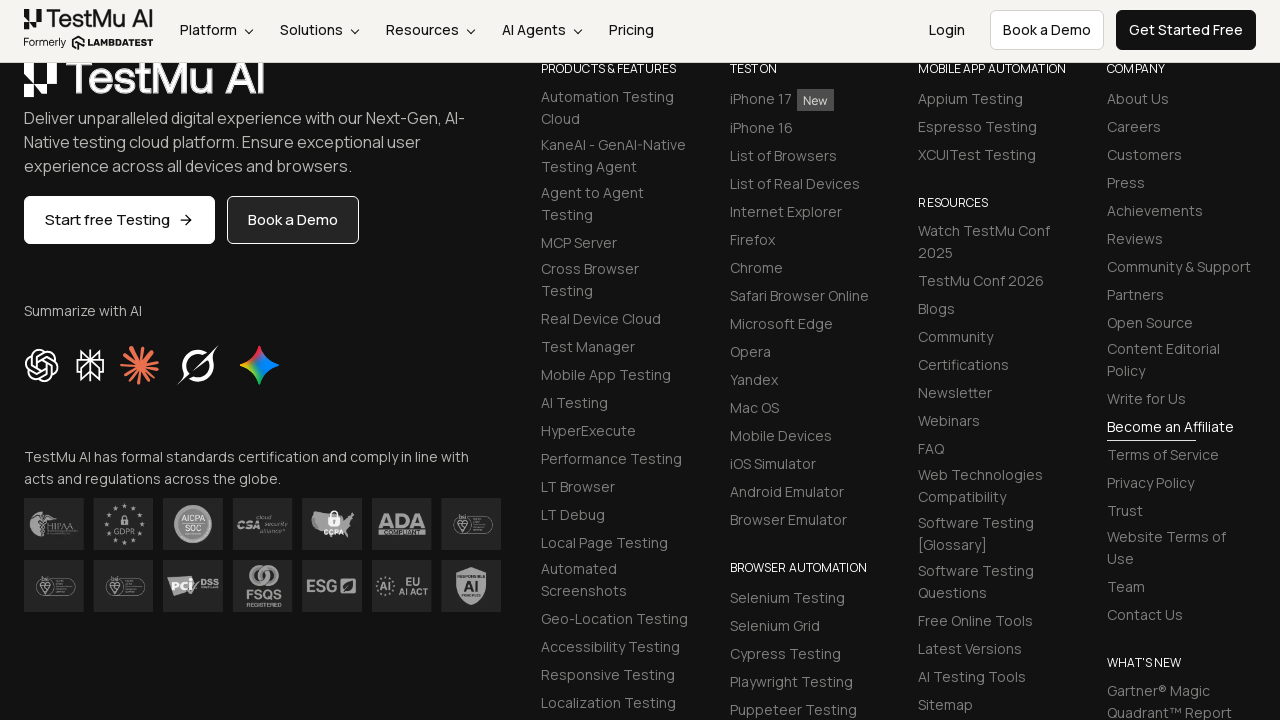